Tests partial link text locator functionality by navigating to a demo page and clicking a link that contains "on GitHub" text

Starting URL: https://seleniumbase.io/demo_page

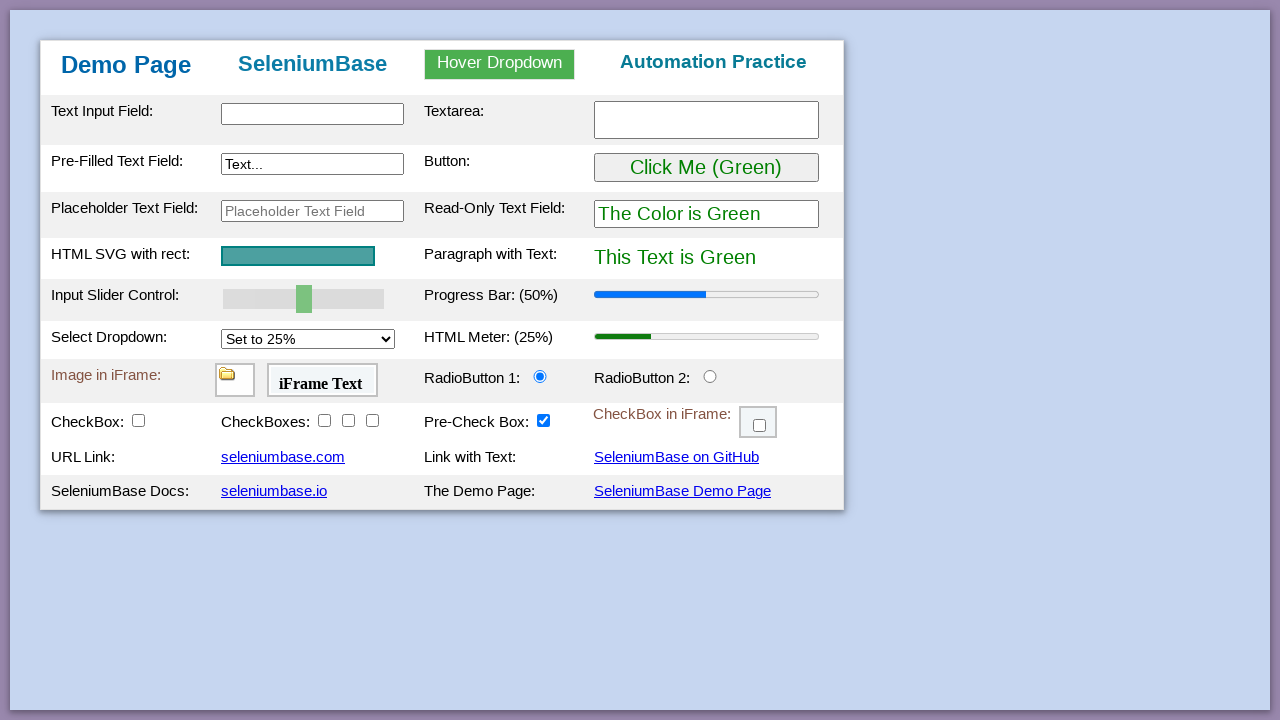

Navigated to SeleniumBase demo page
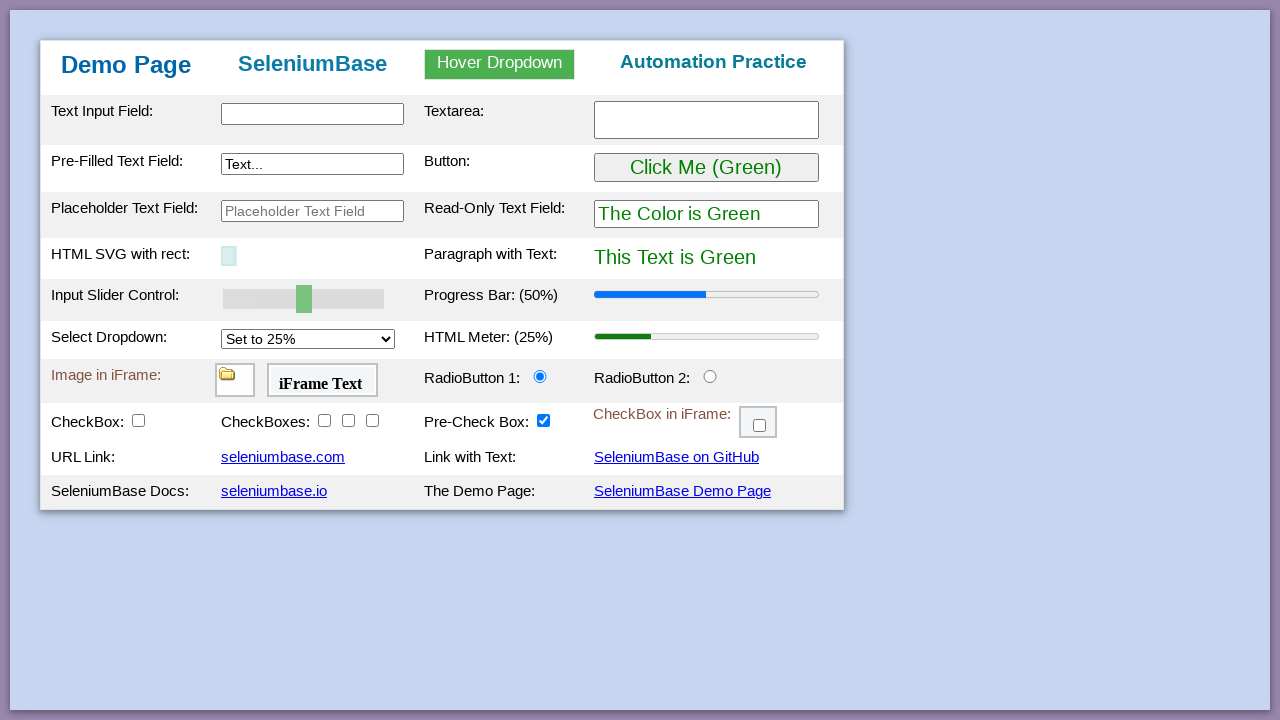

Clicked link containing 'on GitHub' text at (676, 457) on a:has-text('on GitHub')
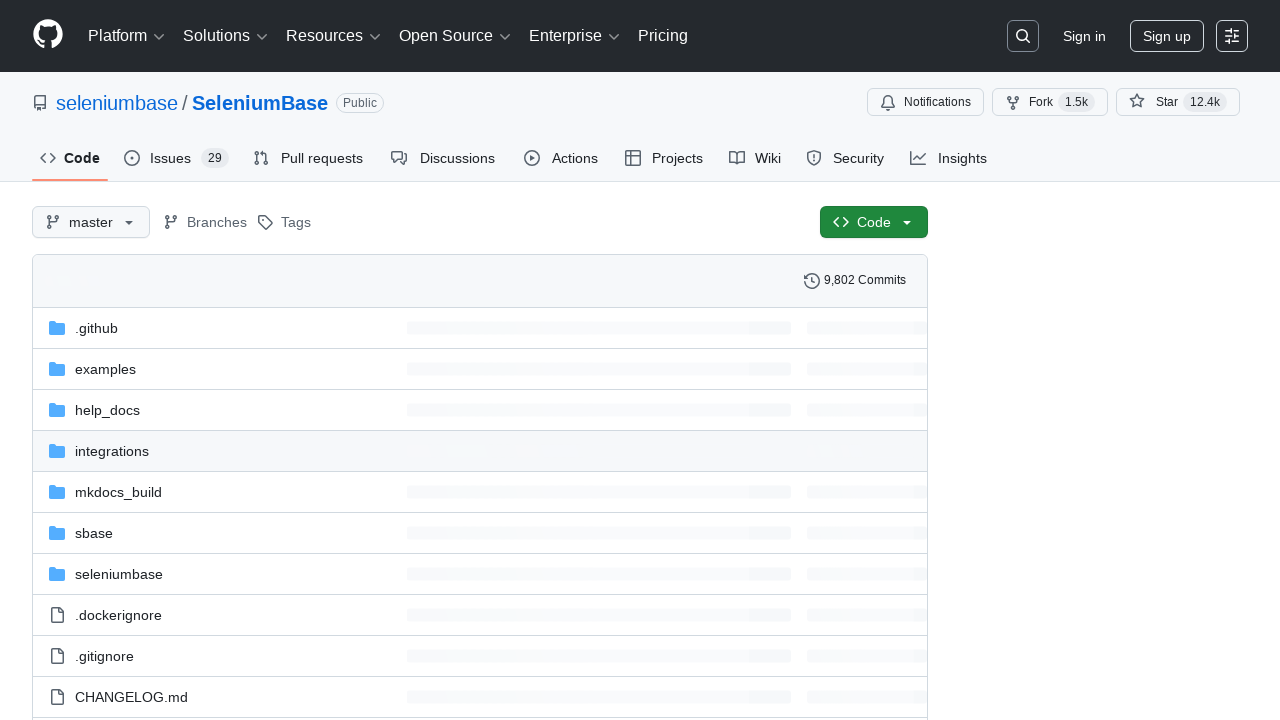

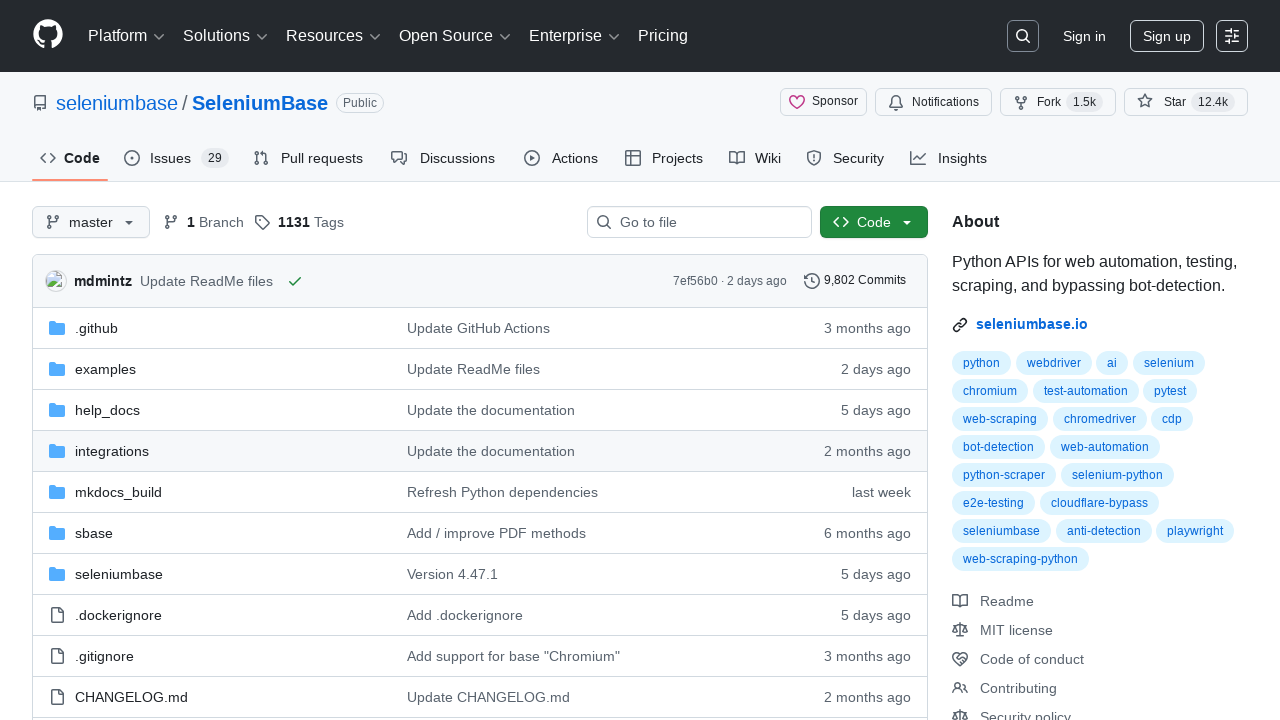